Tests handling of auto-suggestive and dynamic dropdowns on a flight booking practice page by selecting origin and destination airports

Starting URL: https://rahulshettyacademy.com/dropdownsPractise/

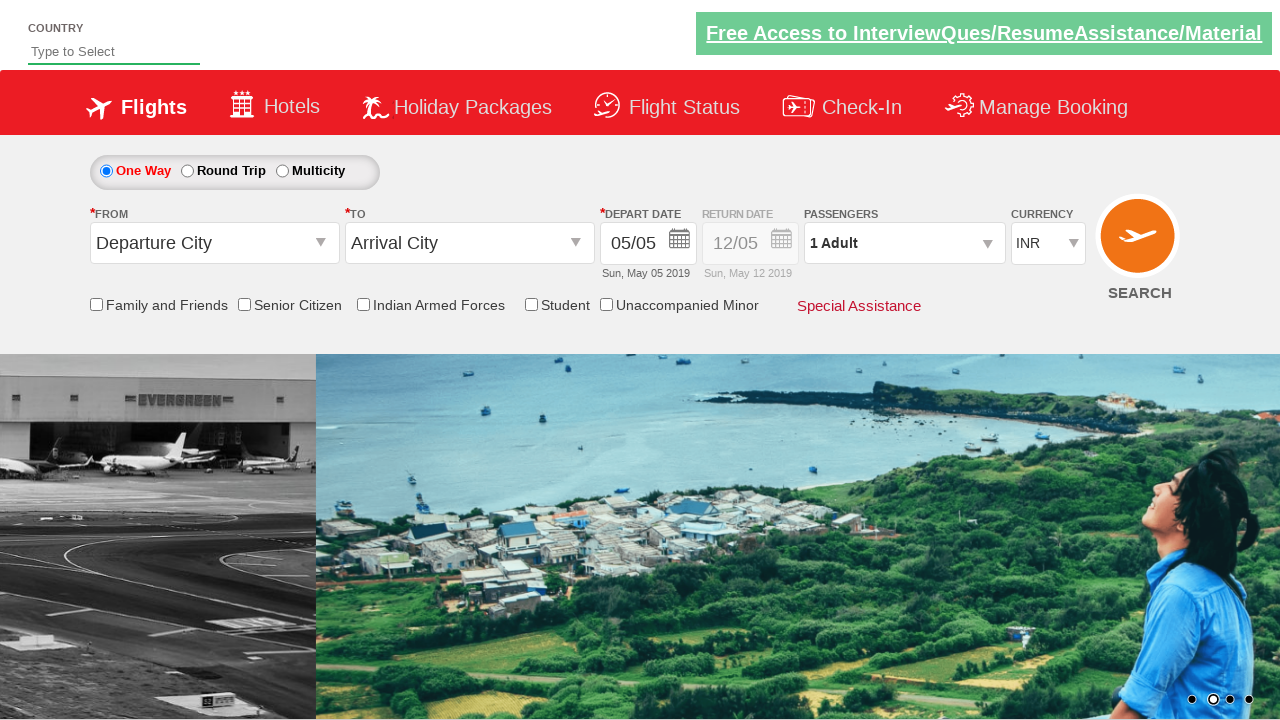

Filled autosuggest field with 'ind' on #autosuggest
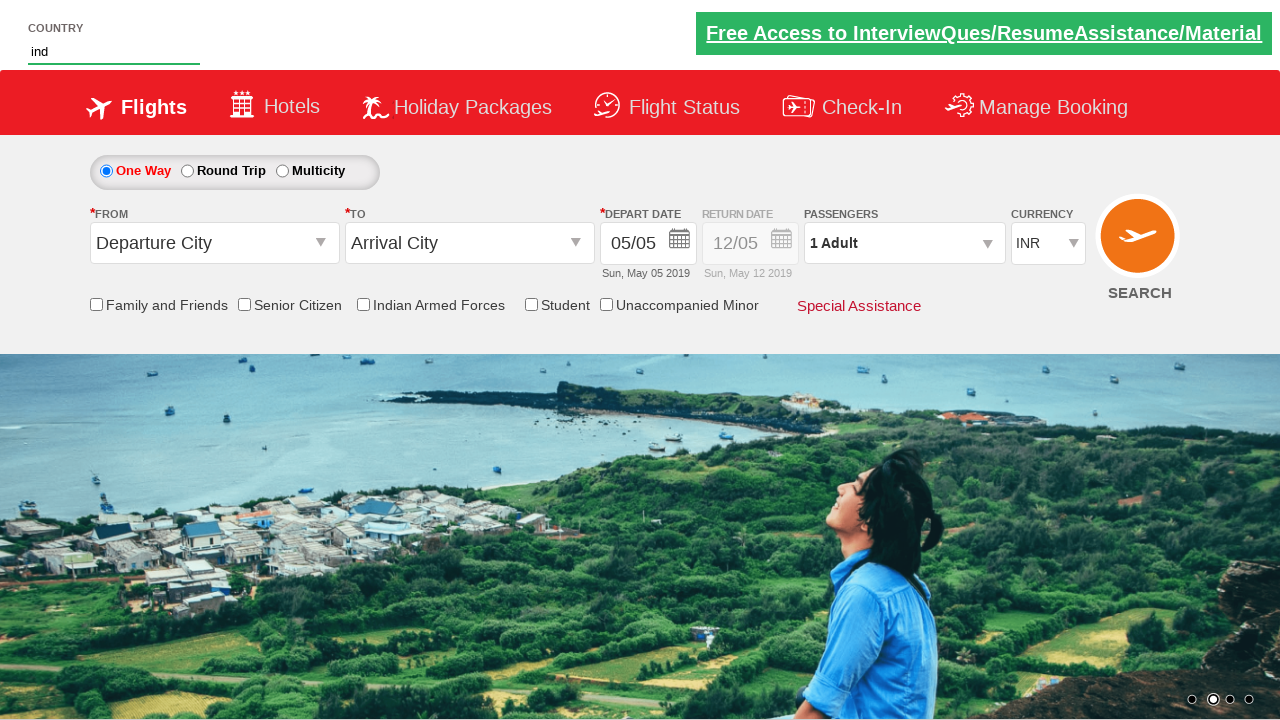

Waited for suggestions to appear
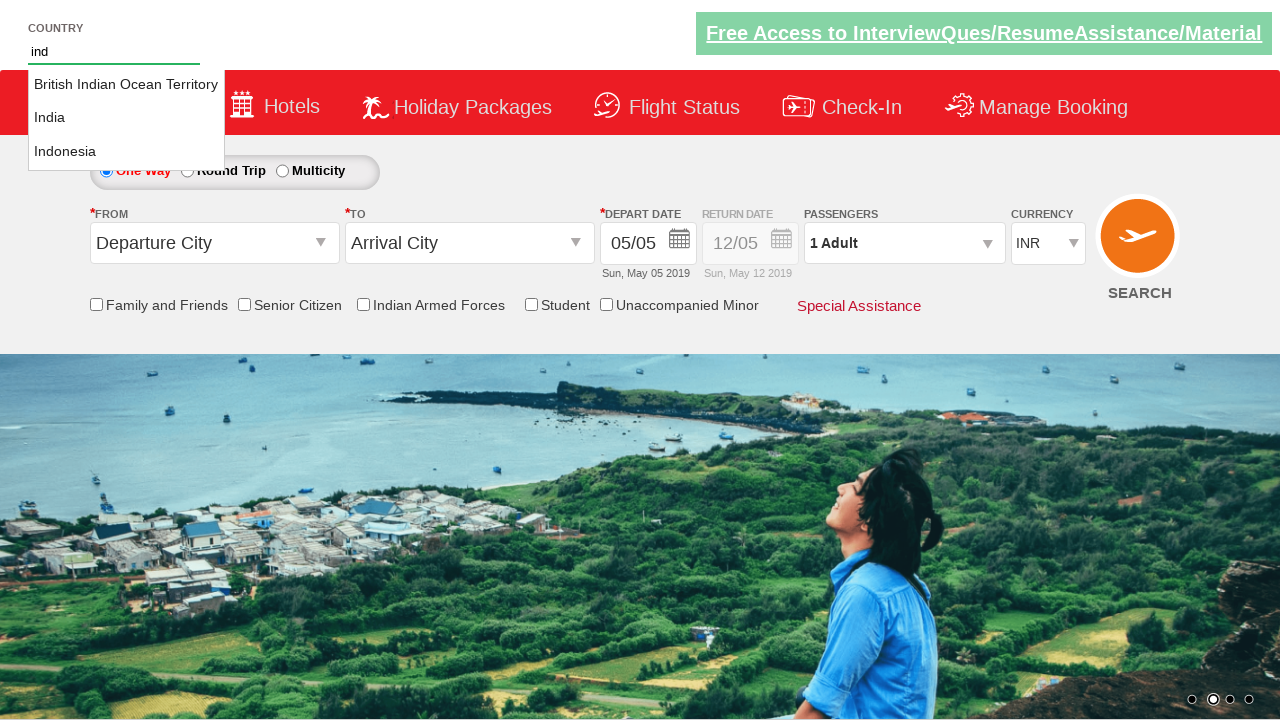

Selected 'India' from autosuggest dropdown at (126, 118) on li.ui-menu-item a >> nth=1
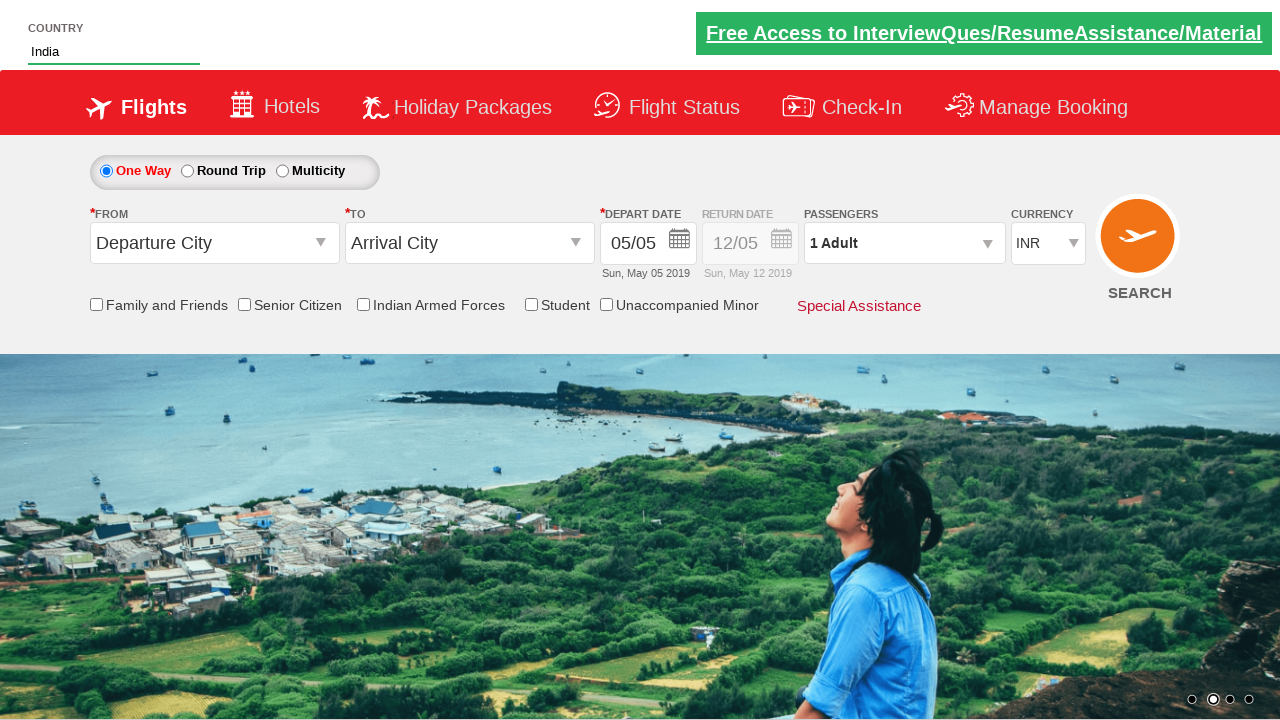

Clicked origin airport dropdown to open it at (214, 243) on #ctl00_mainContent_ddl_originStation1_CTXT
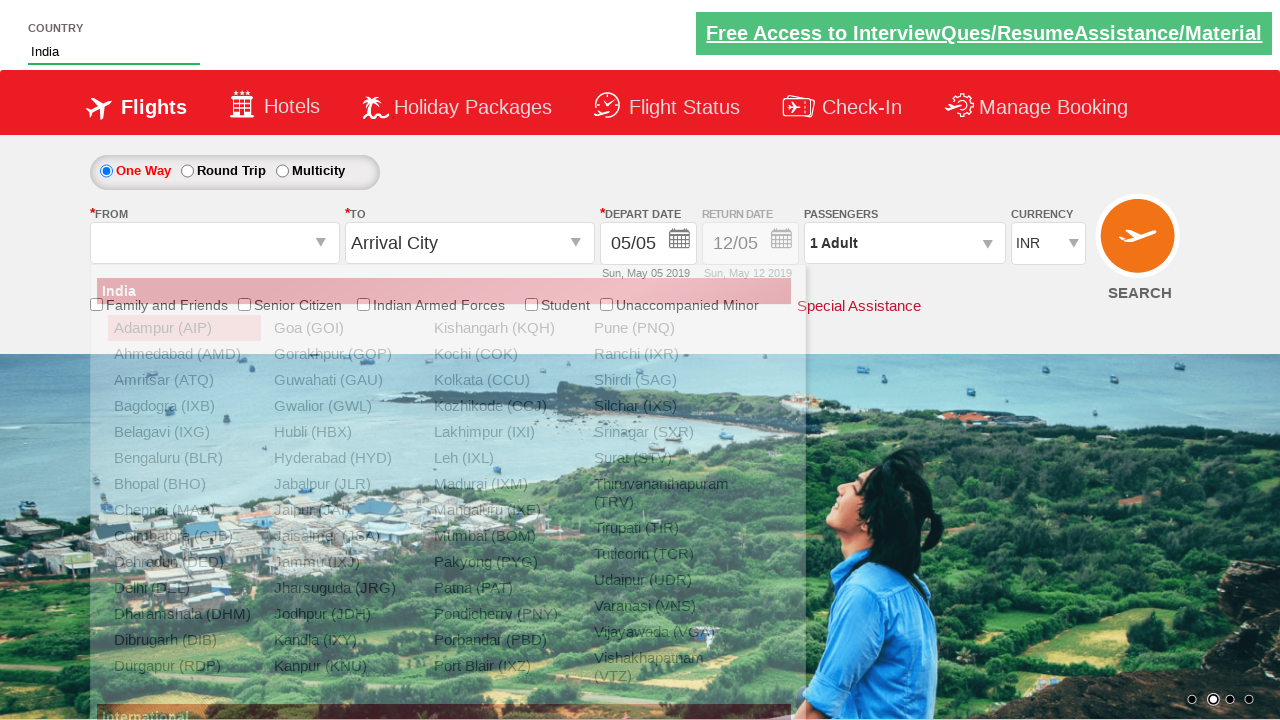

Selected Delhi (DEL) as origin airport at (184, 588) on xpath=//a[@value='DEL']
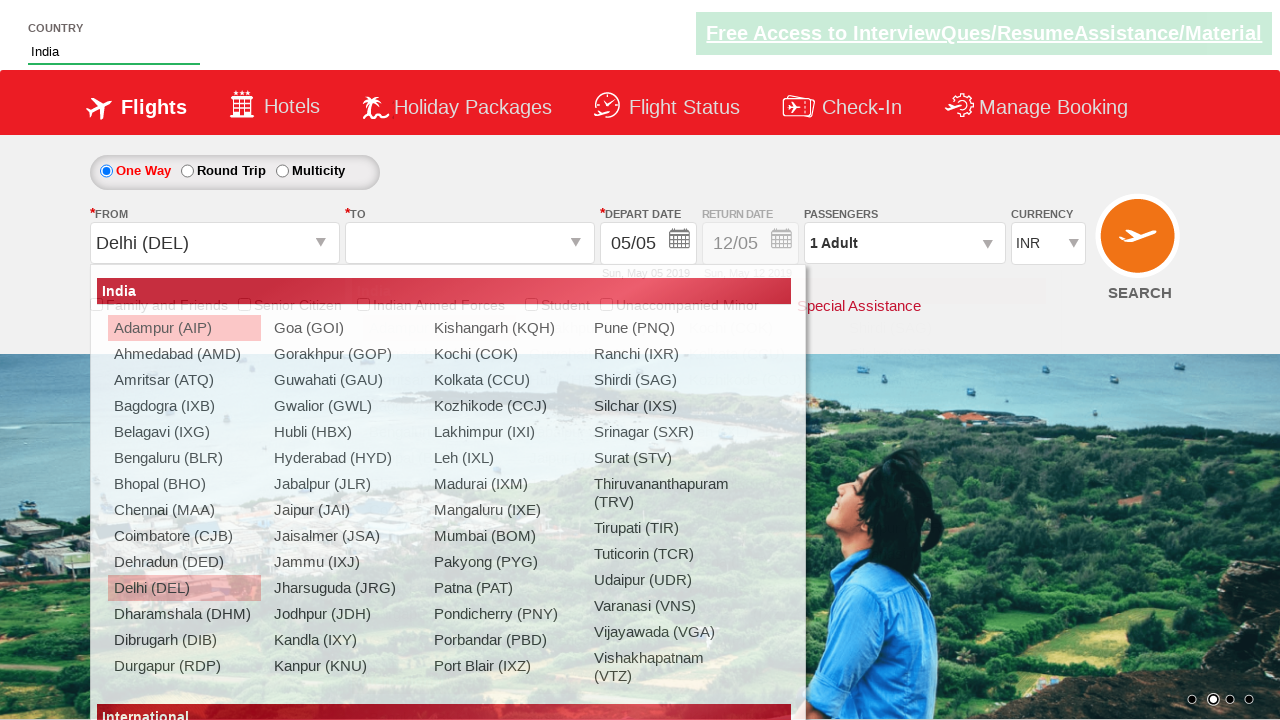

Selected Guwahati (GAU) as destination airport at (599, 354) on xpath=//div[@id='glsctl00_mainContent_ddl_destinationStation1_CTNR']//a[@value='
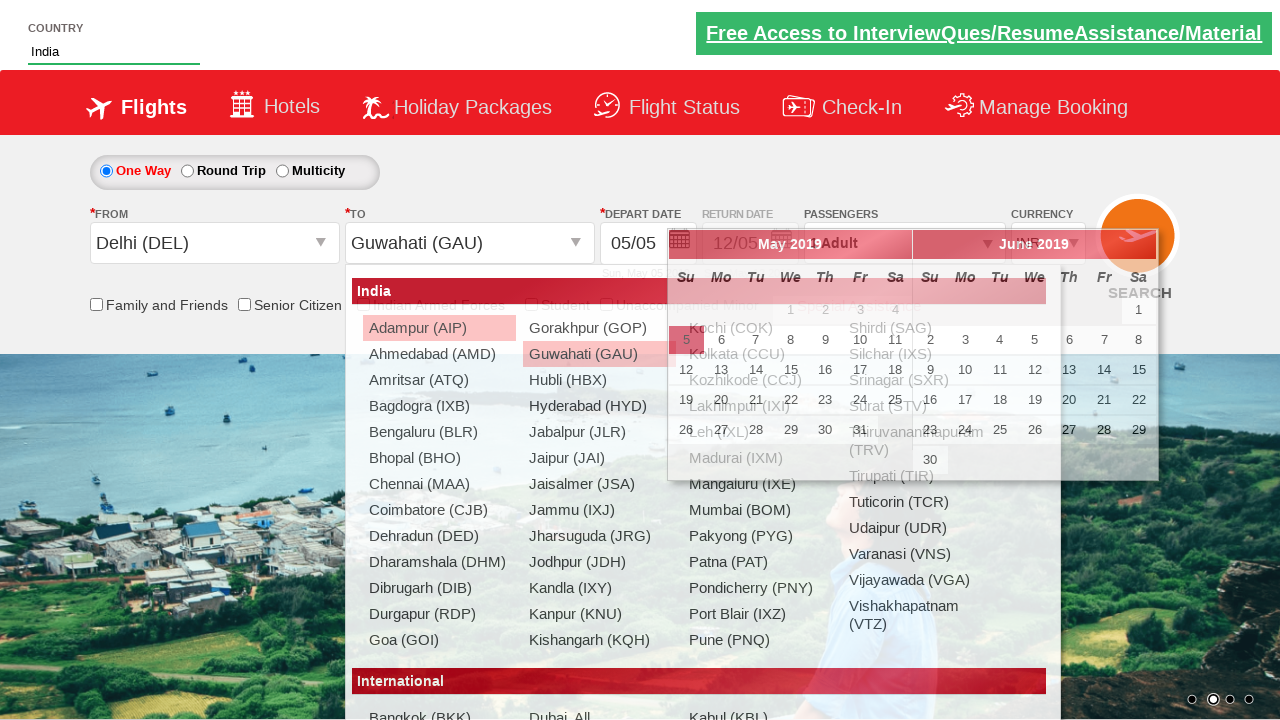

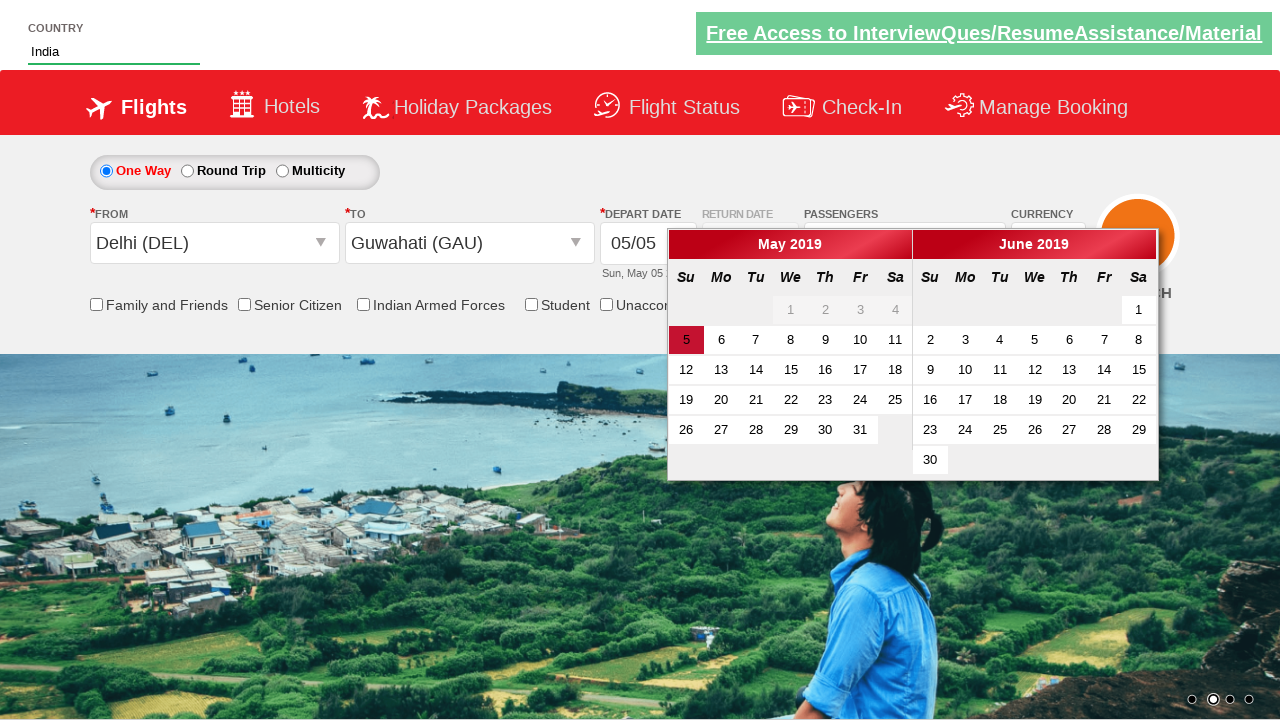